Tests that a manager can add a new customer by filling in first name, last name, and post code fields, submitting the form, then verifying the customer appears in the customer list table.

Starting URL: https://www.globalsqa.com/angularJs-protractor/BankingProject/#/manager/addCust

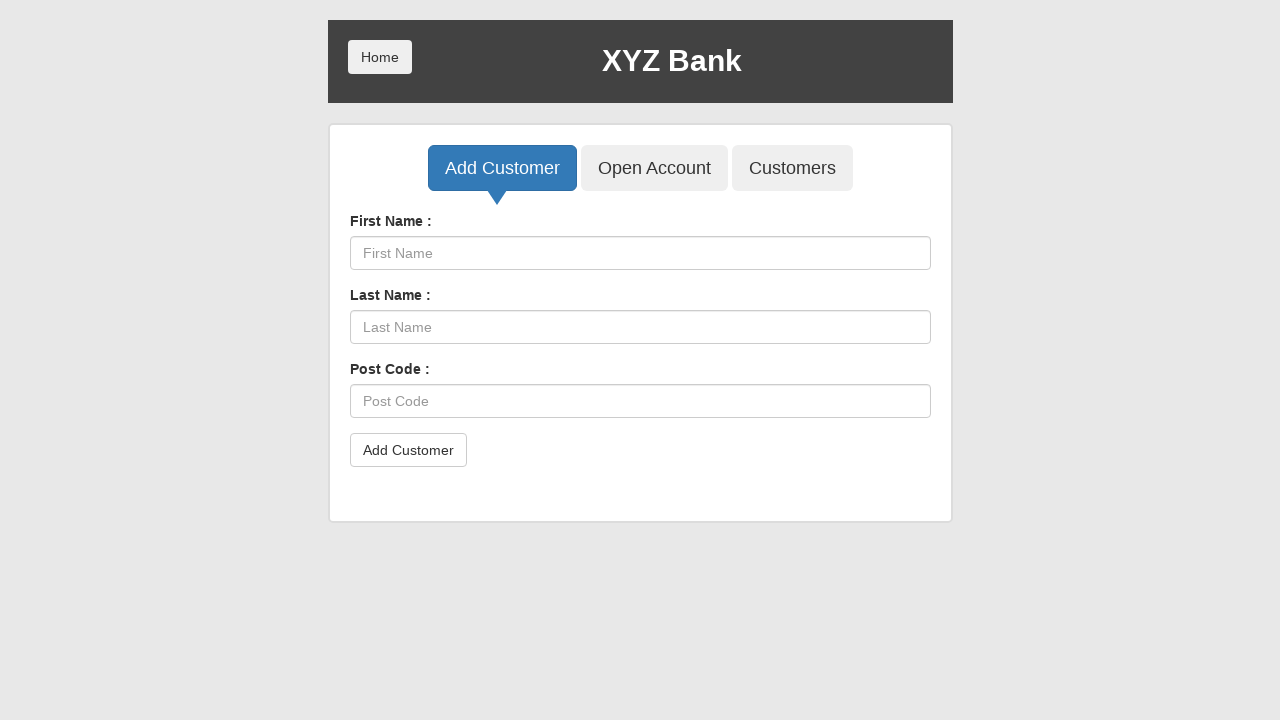

Set up dialog handler to auto-accept dialogs
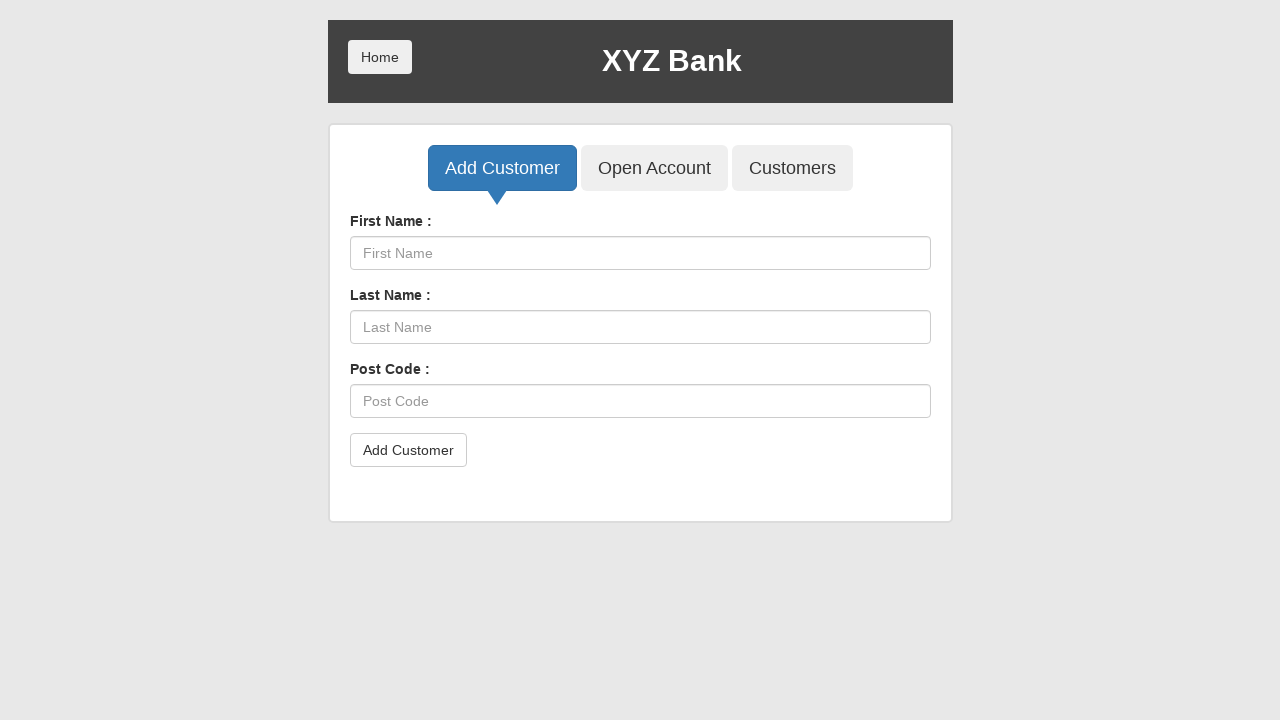

Filled first name field with 'Jennifer' on input[placeholder="First Name"]
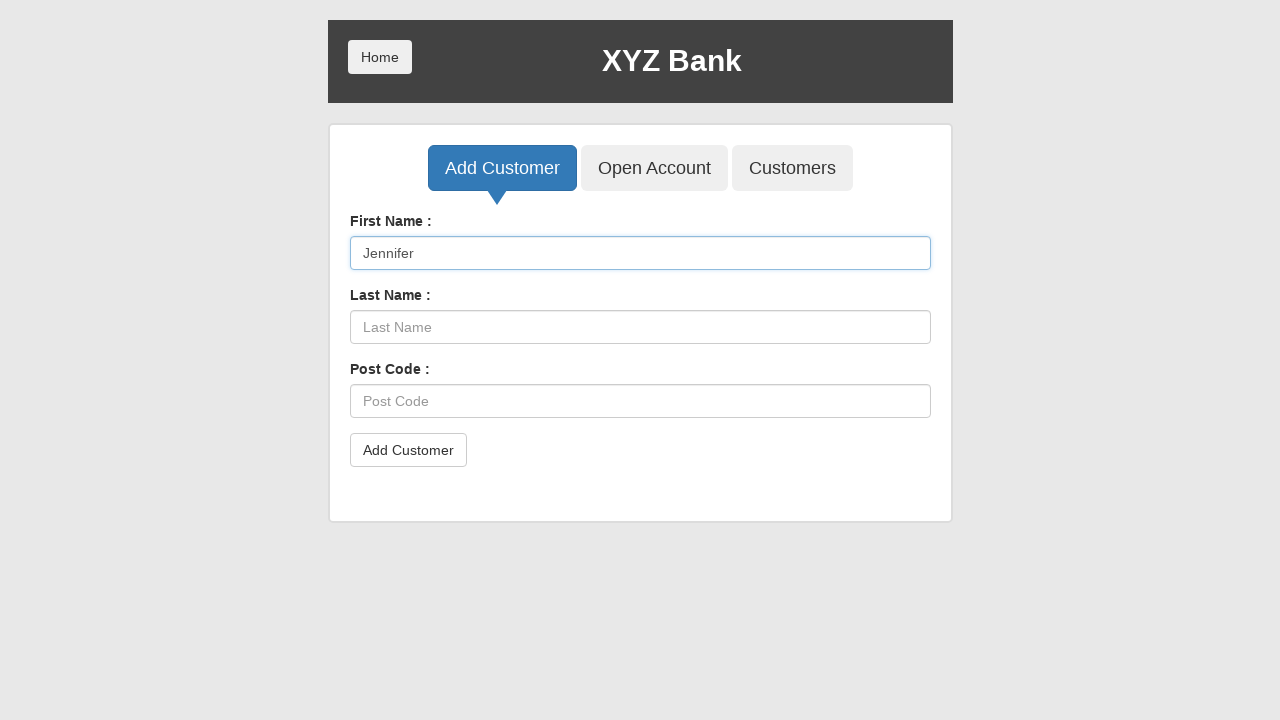

Filled last name field with 'Thompson' on input[placeholder="Last Name"]
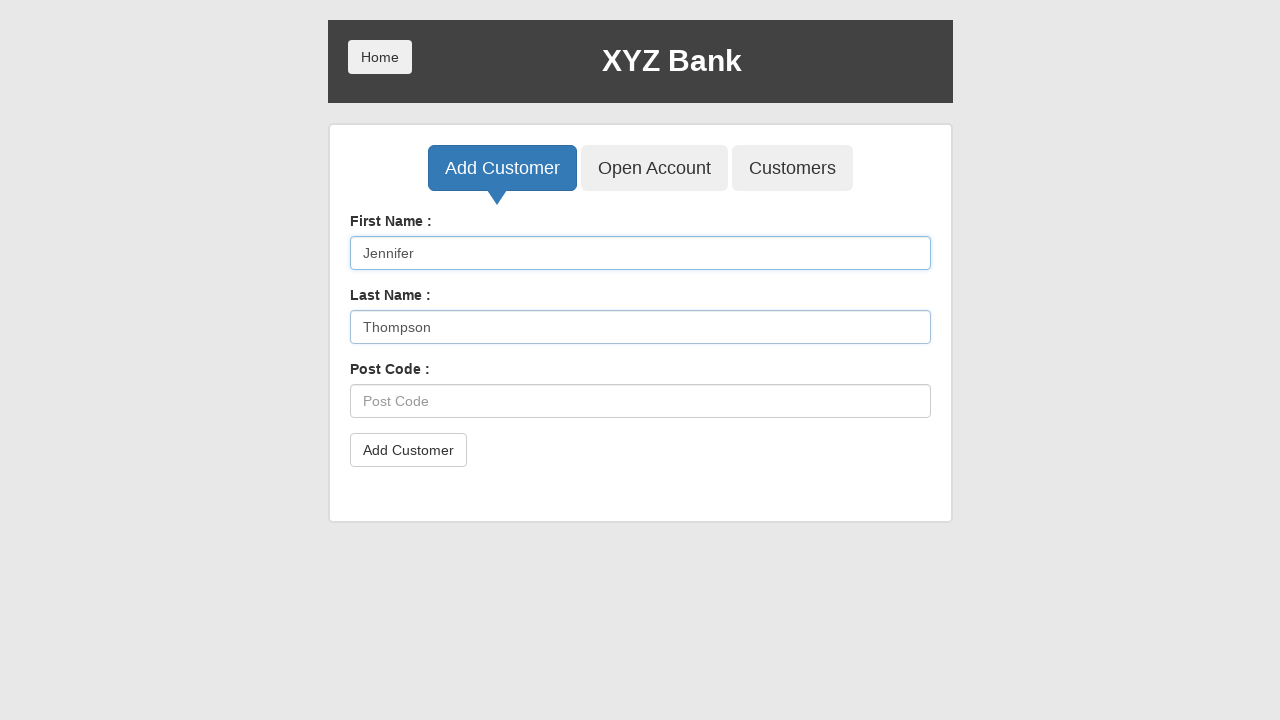

Filled post code field with '90210' on input[placeholder="Post Code"]
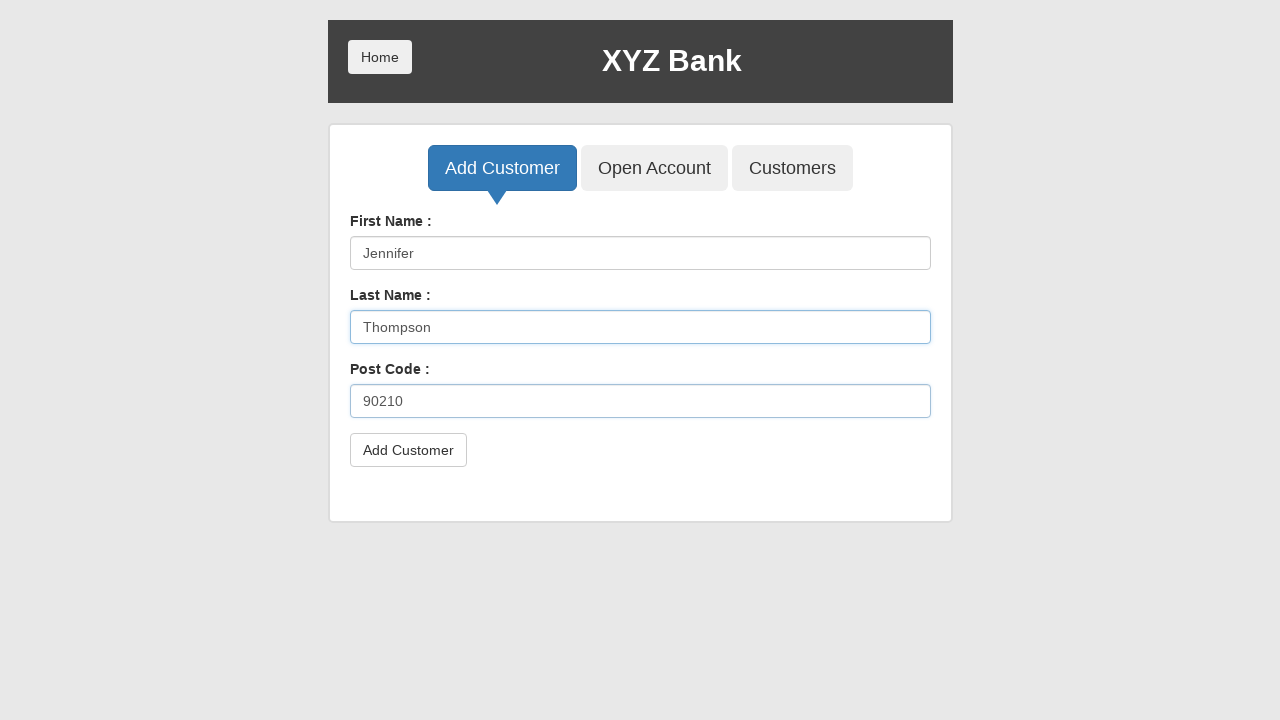

Clicked submit button to add customer at (408, 450) on button[type="submit"]
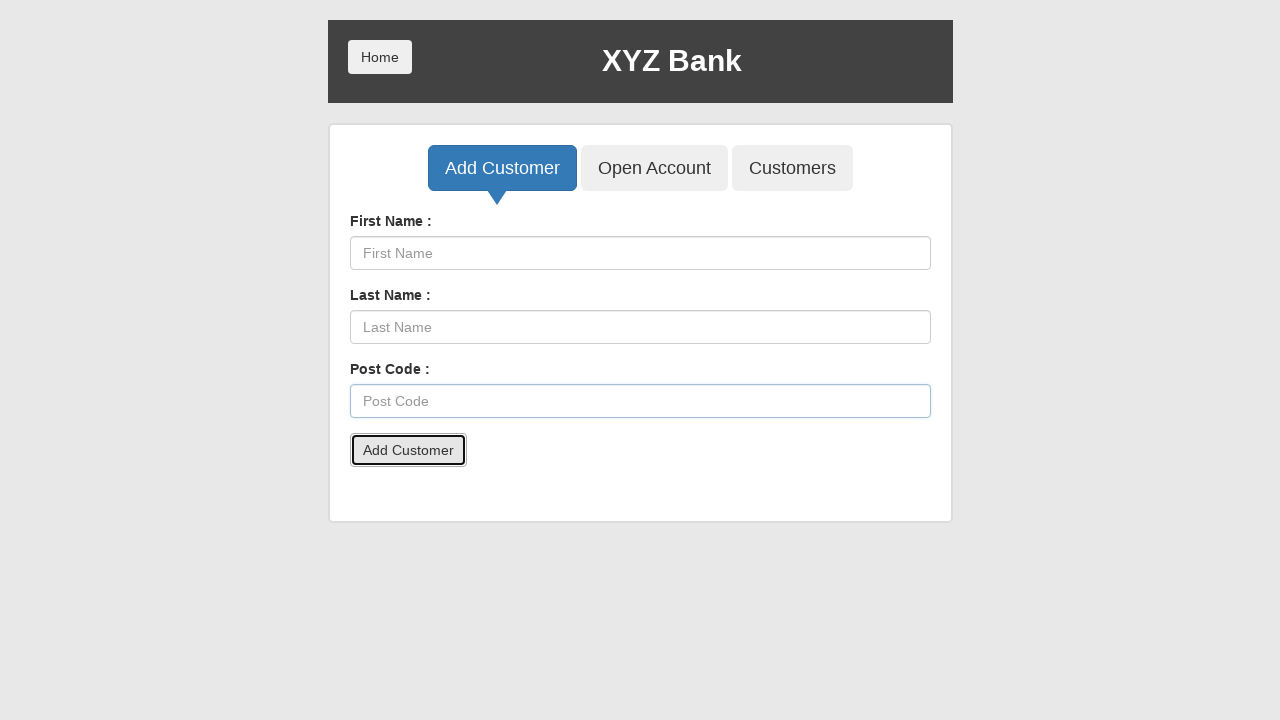

Waited for dialog to be processed
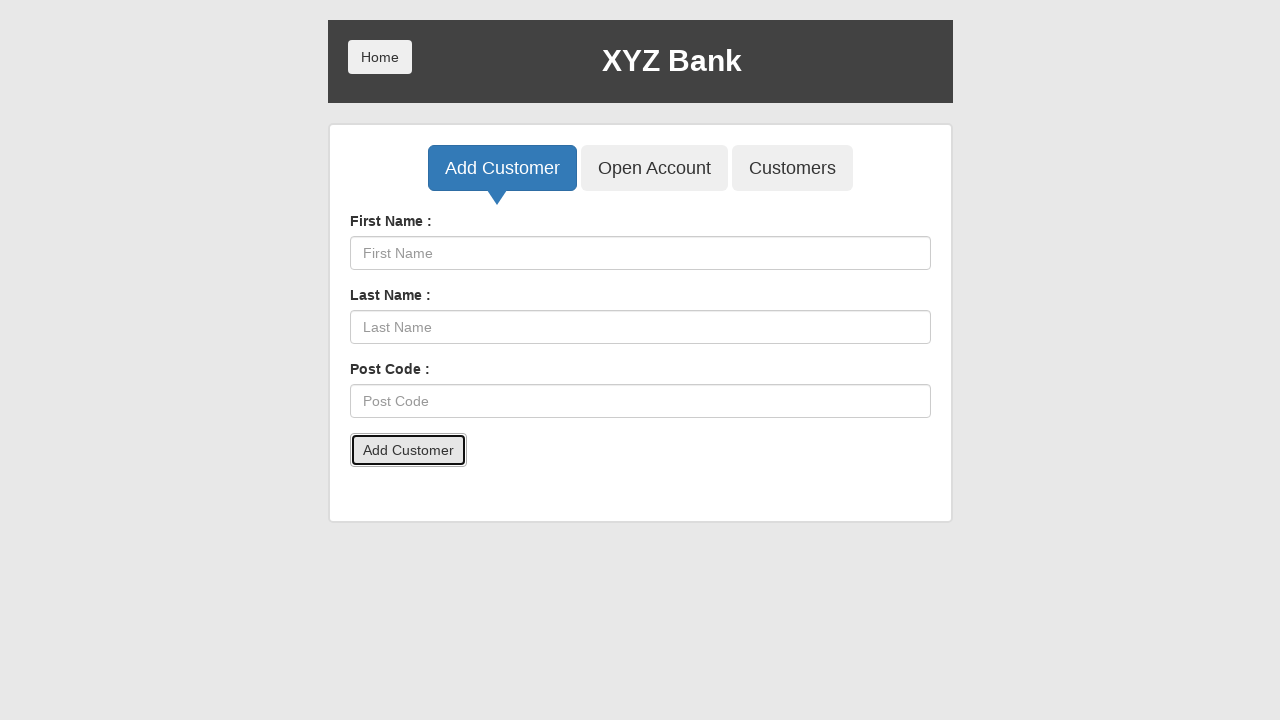

Reloaded the page
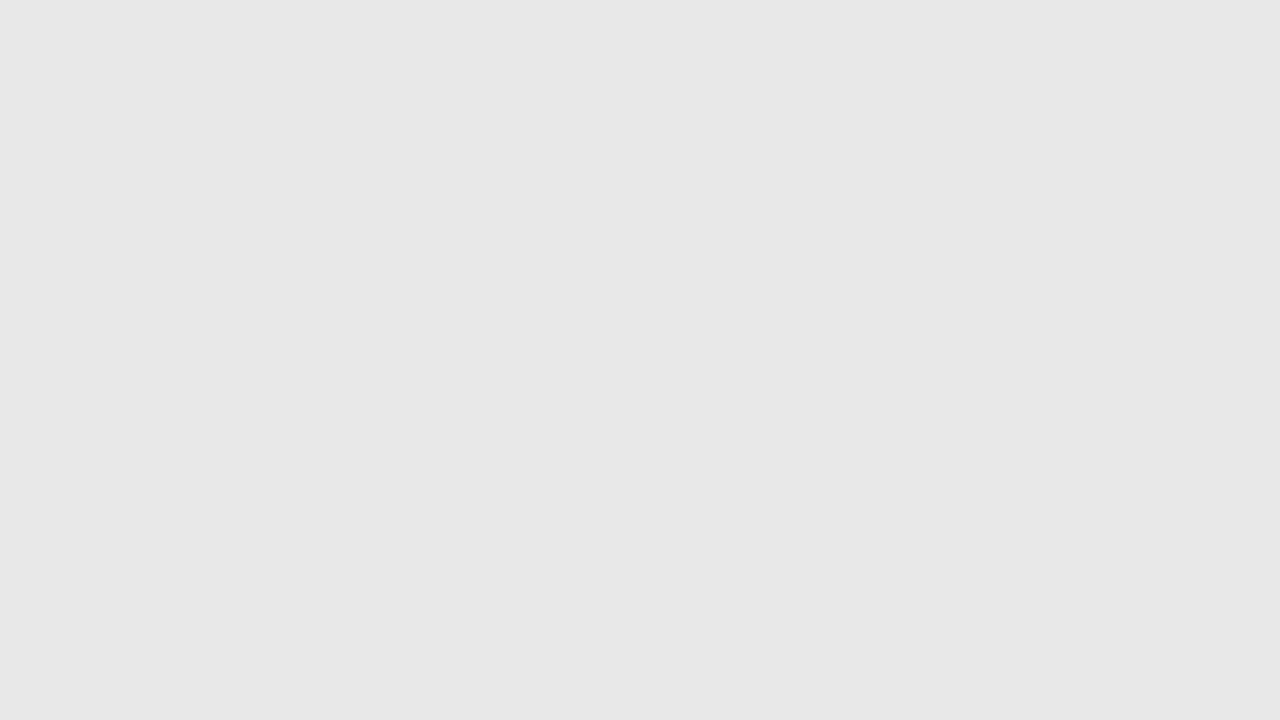

Clicked button to navigate to customers list at (792, 168) on button[ng-click="showCust()"]
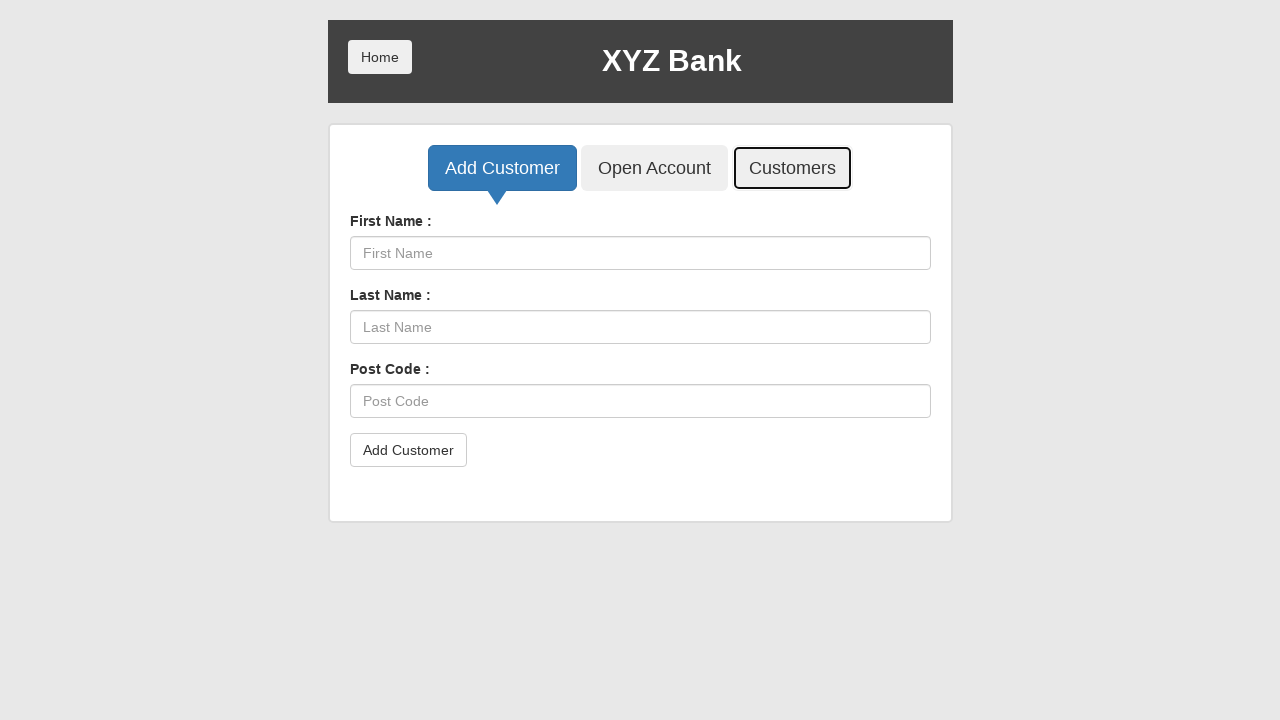

Customer table loaded successfully
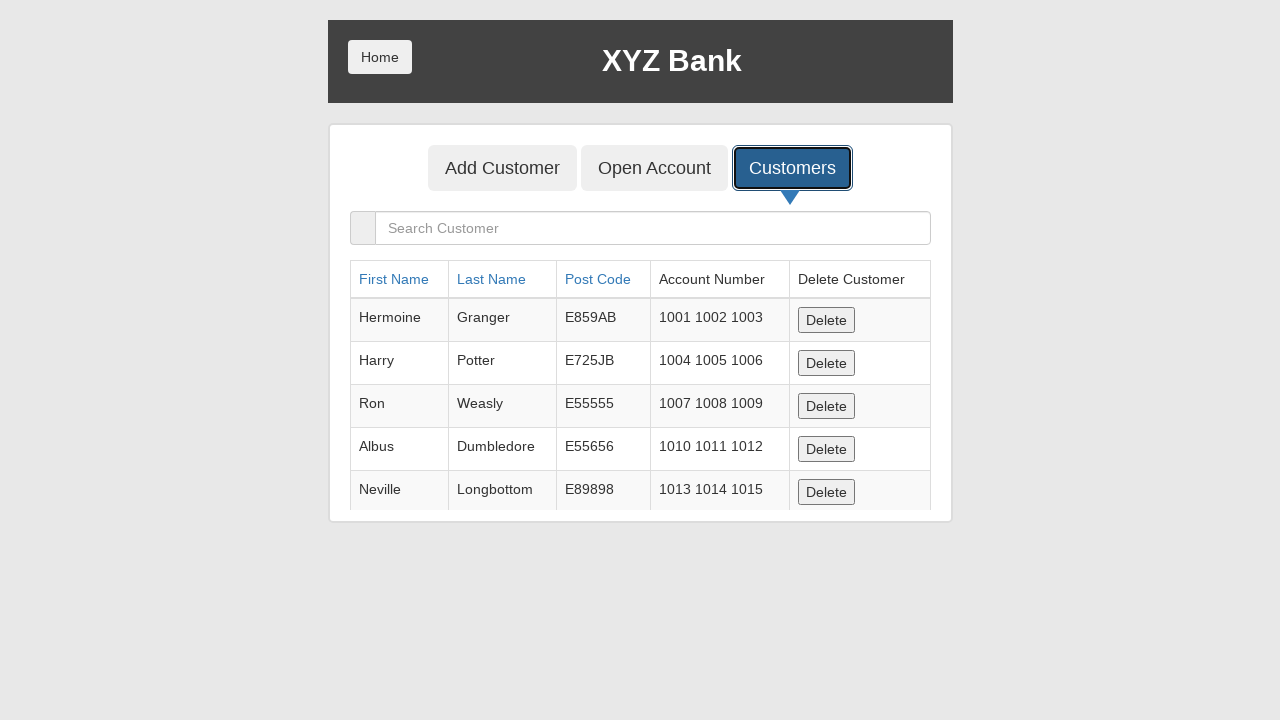

Retrieved the last row from customer table
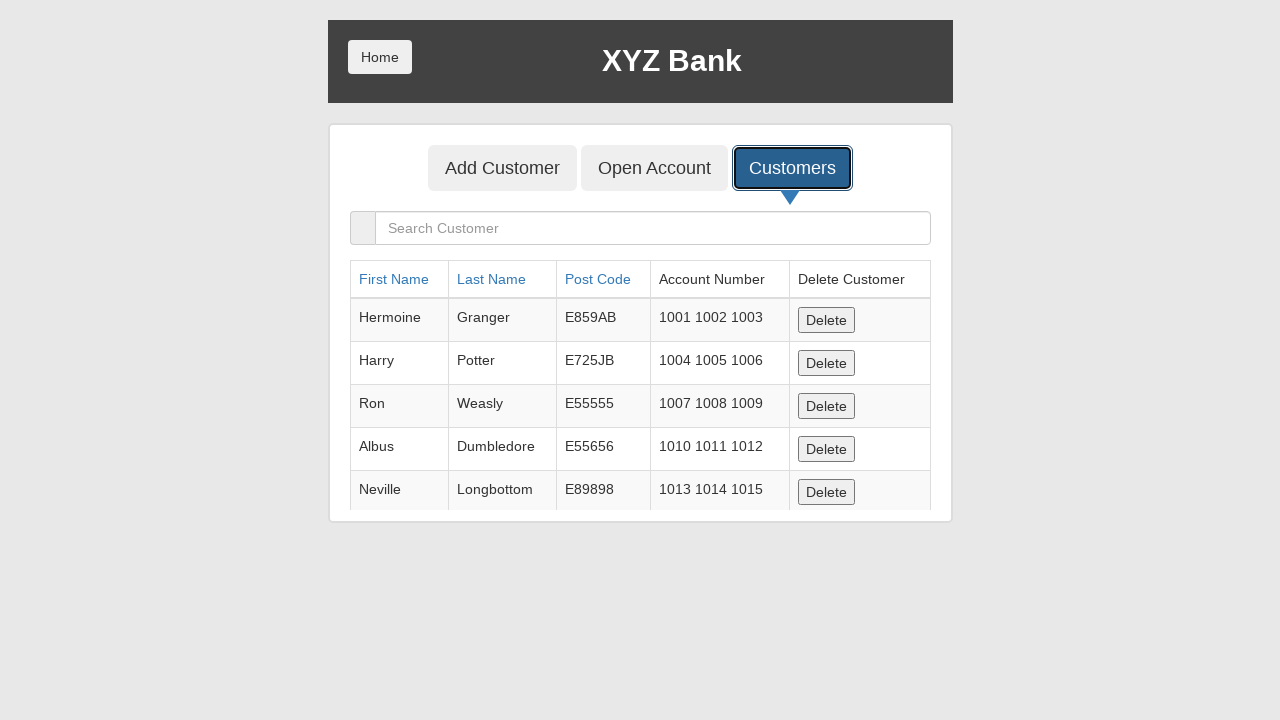

Verified first name 'Jennifer' in customer table
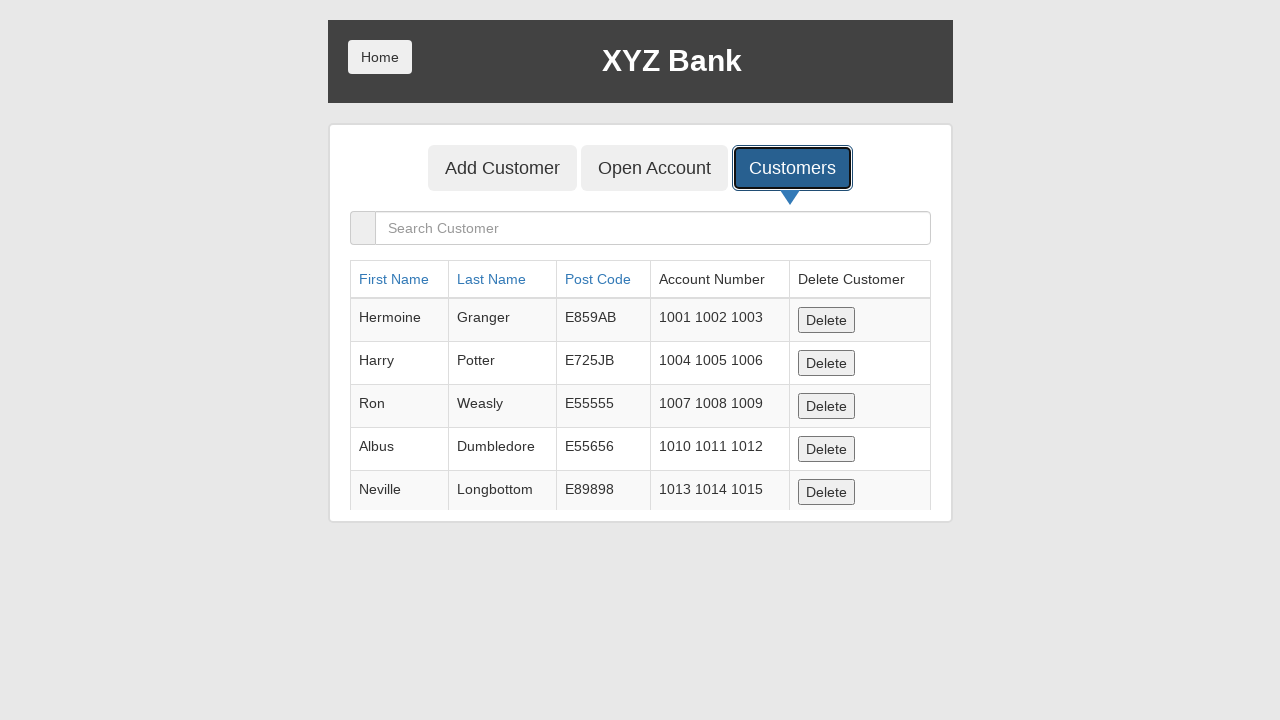

Verified last name 'Thompson' in customer table
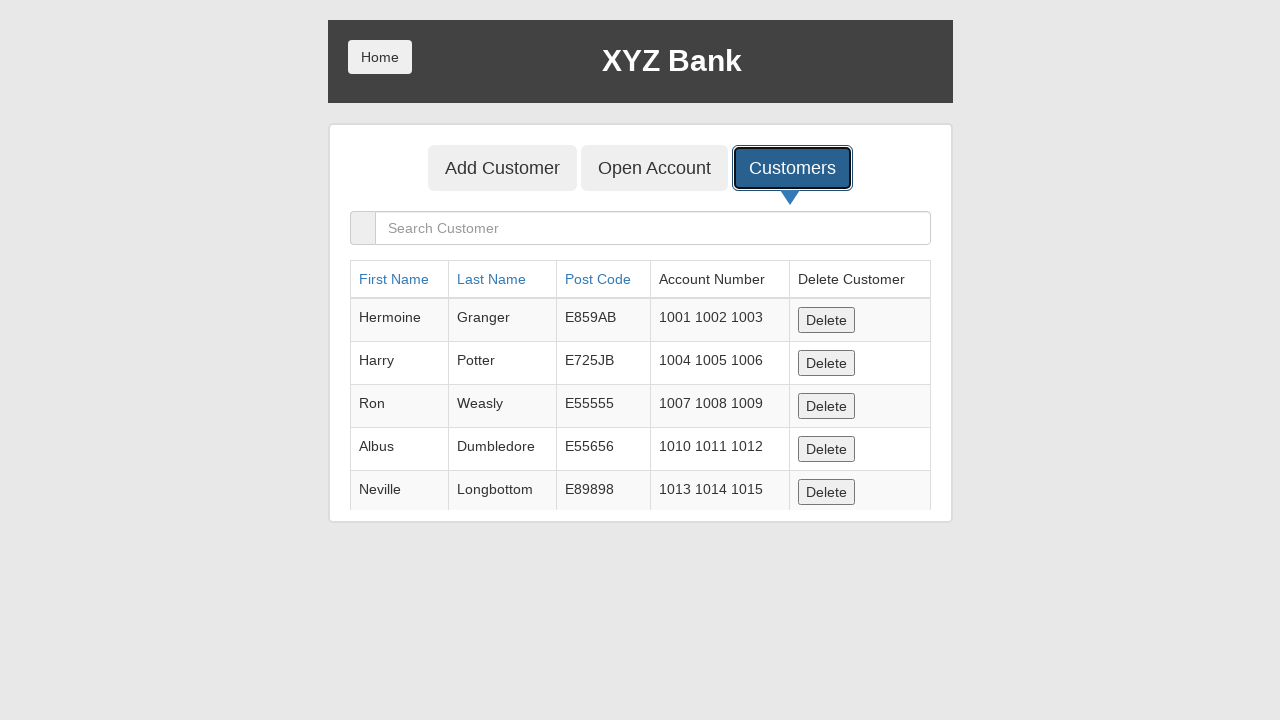

Verified post code '90210' in customer table
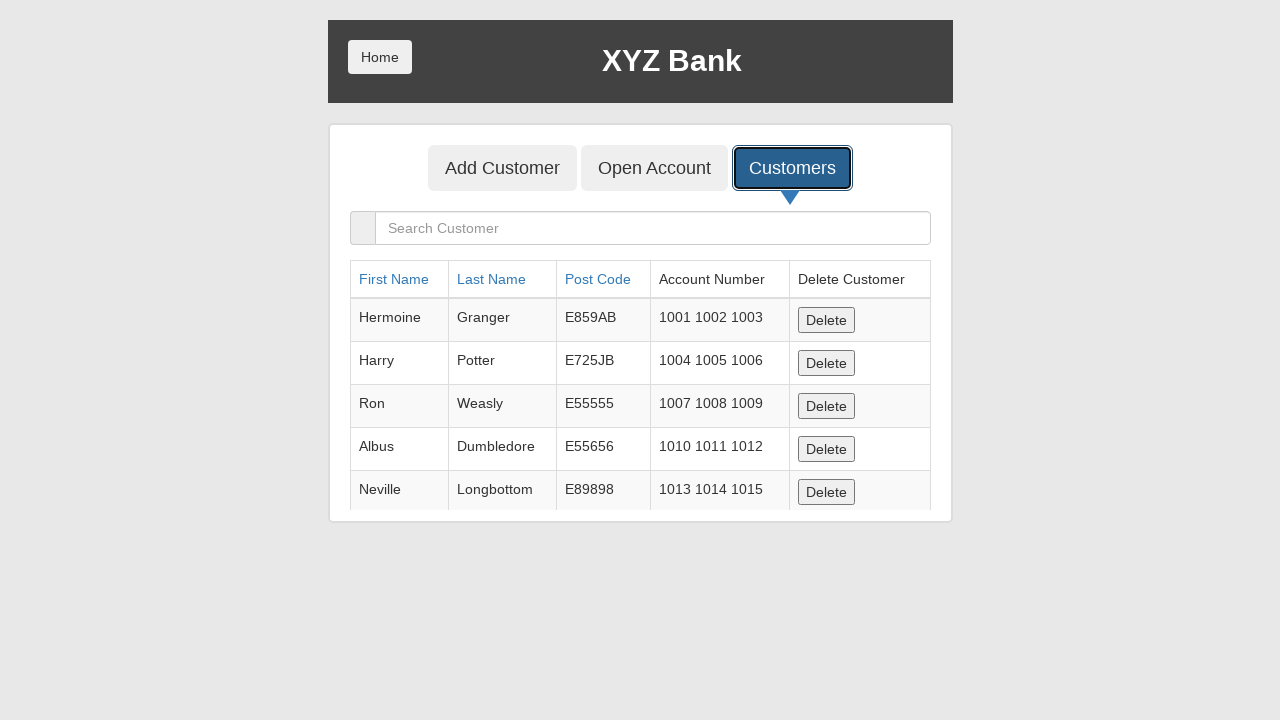

Verified fourth column in customer row is empty
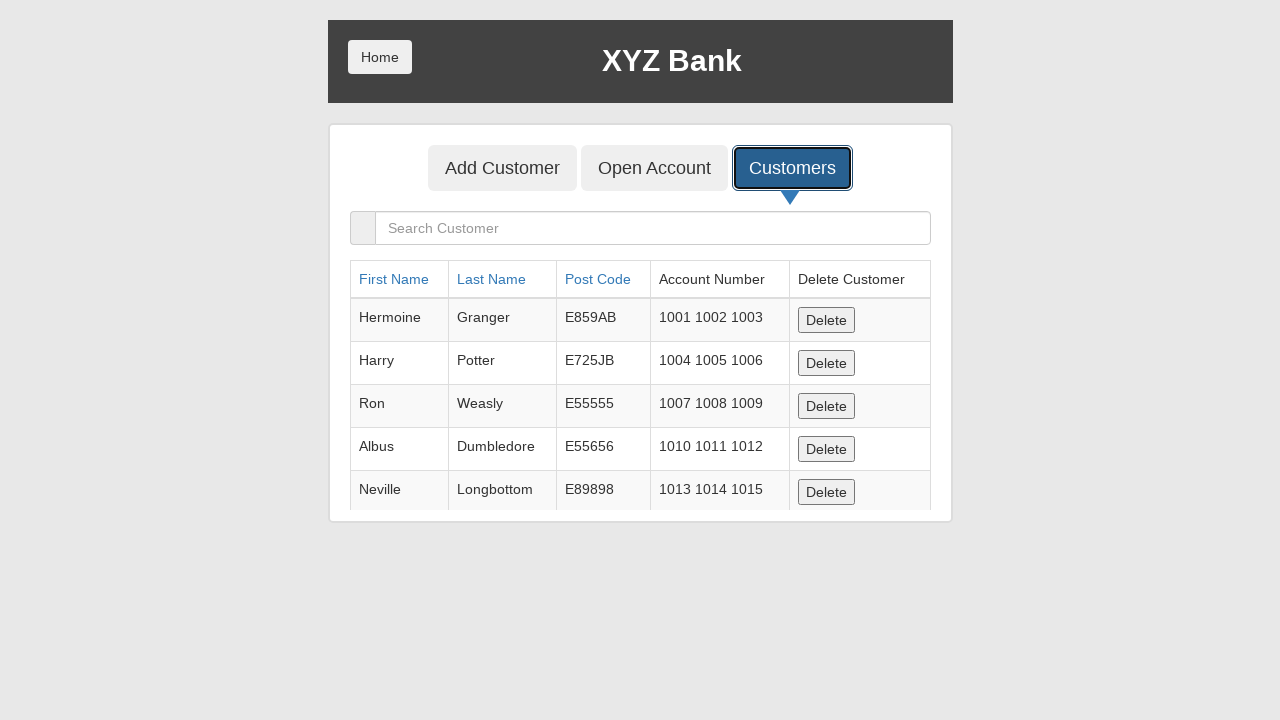

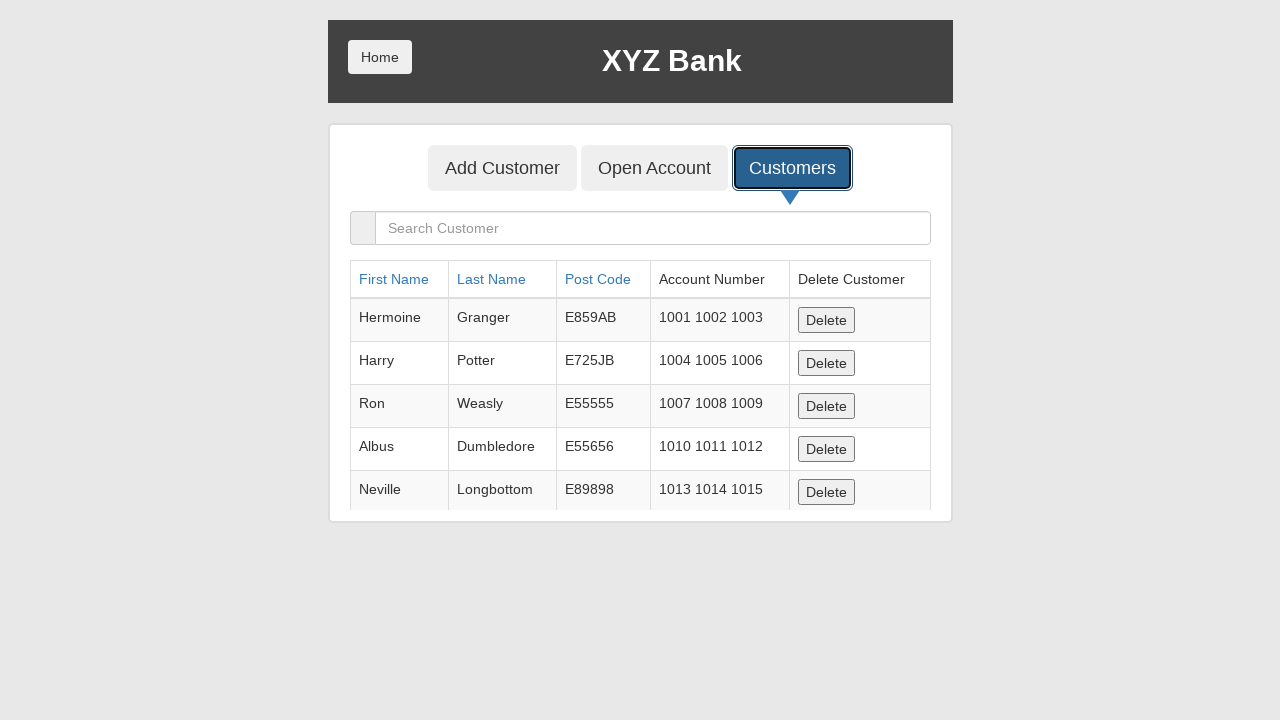